Navigates to an e-commerce demo site, clicks on a category element, and verifies the page title

Starting URL: https://www.demoblaze.com/index.html

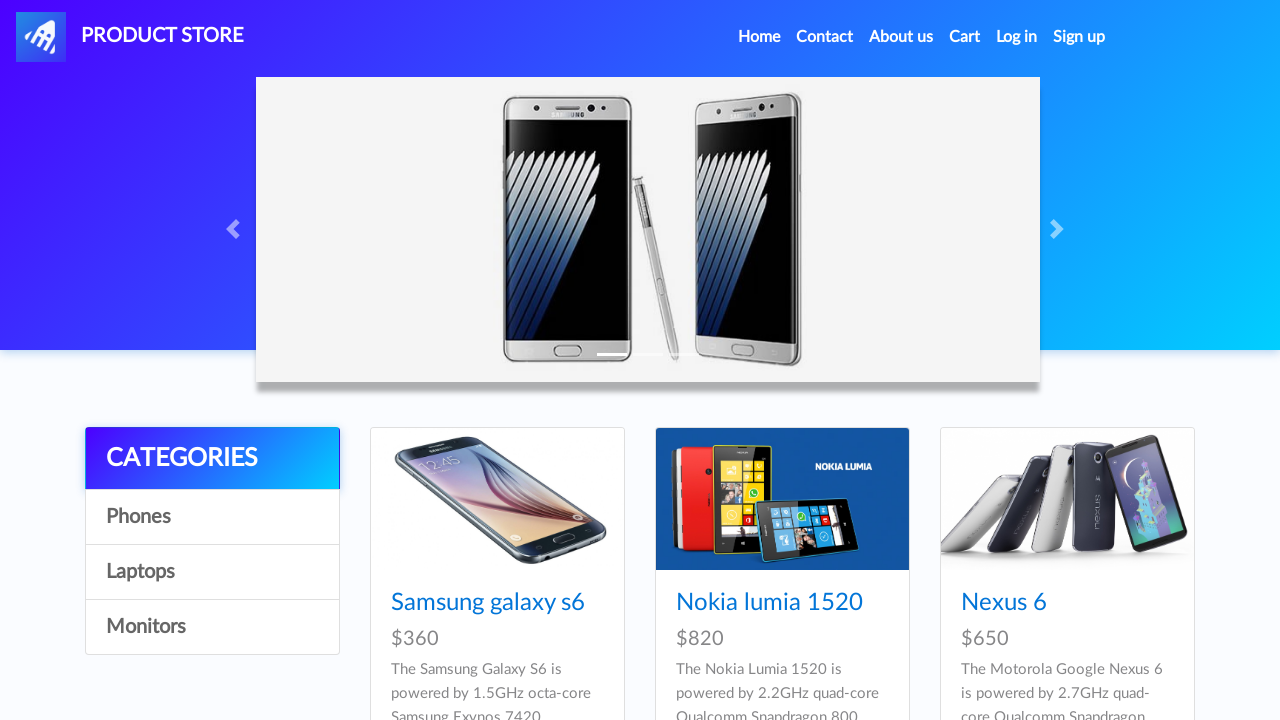

Navigated to DemoBlaze e-commerce demo site
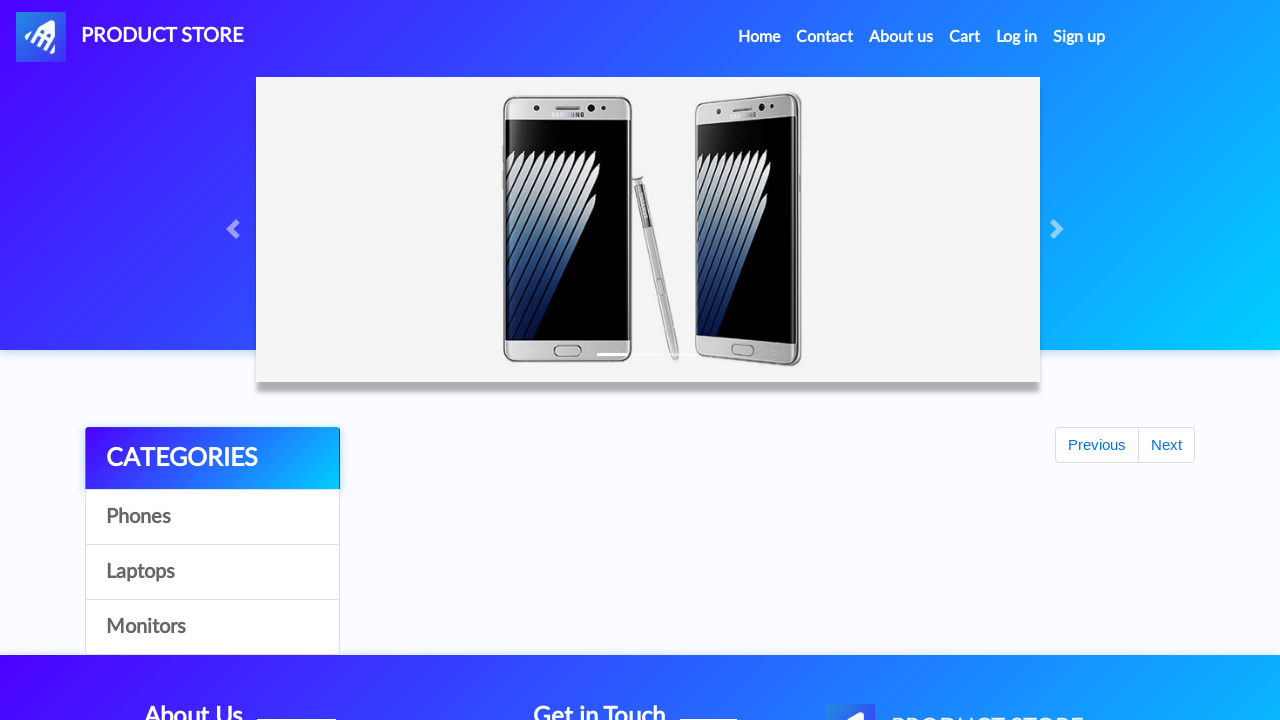

Clicked on category element at (212, 517) on #itemc
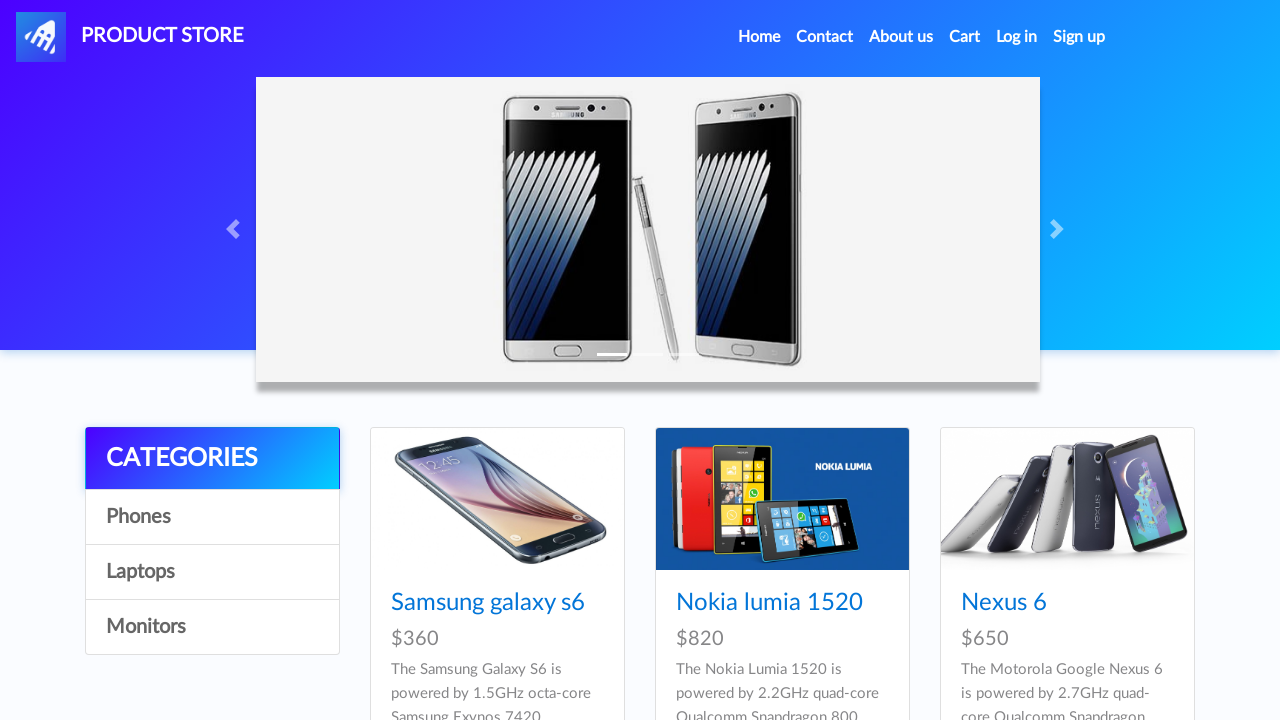

Verified page title is 'STORE'
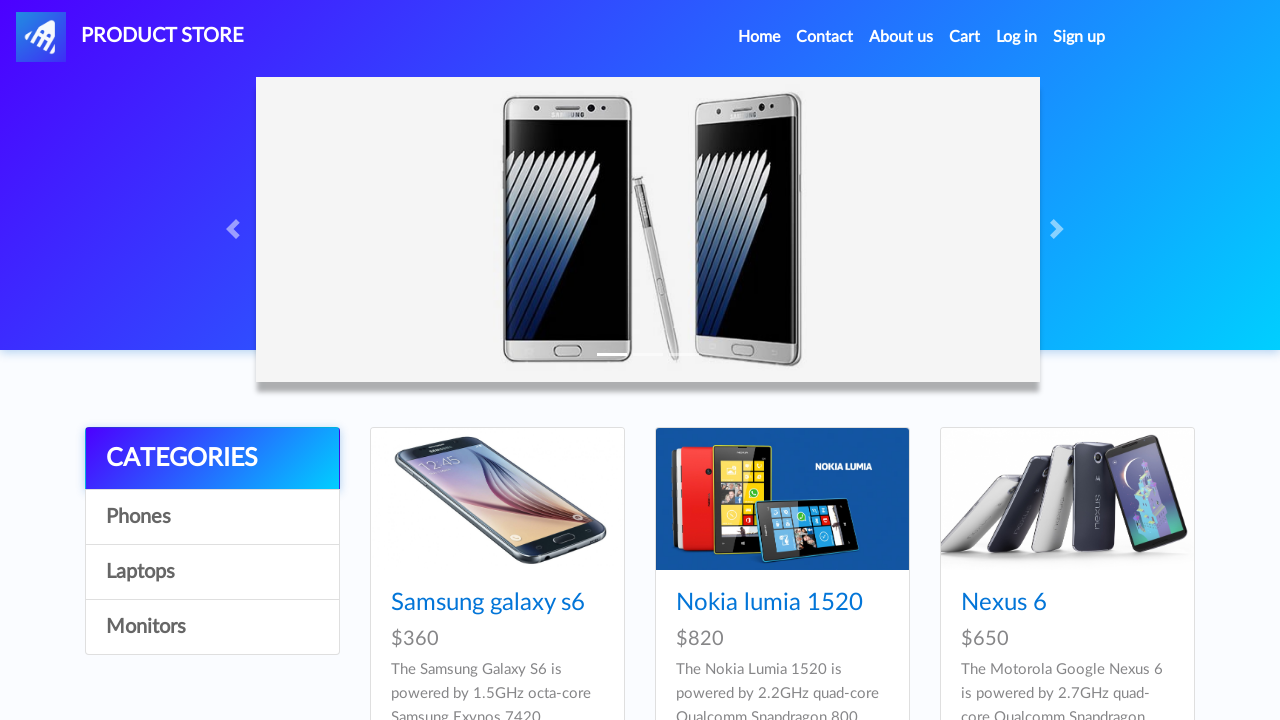

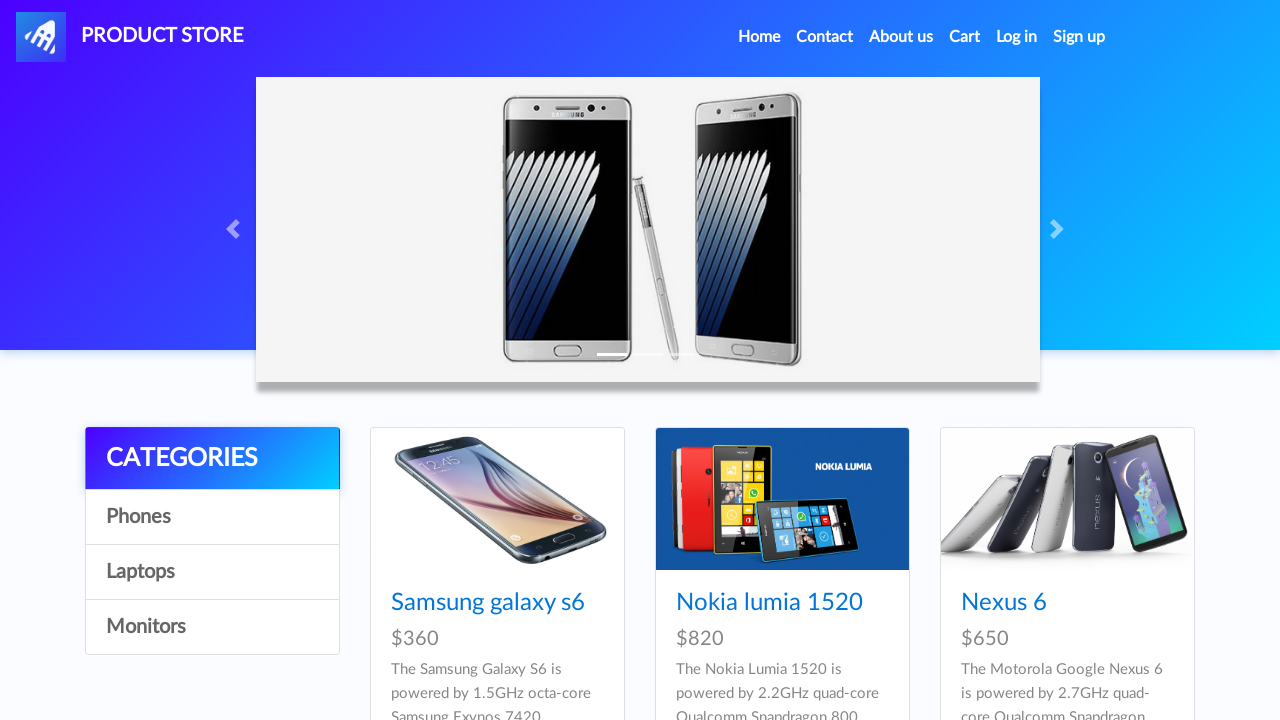